Navigates to the Services page by clicking the Services link

Starting URL: https://parabank.parasoft.com/parabank/index.htm

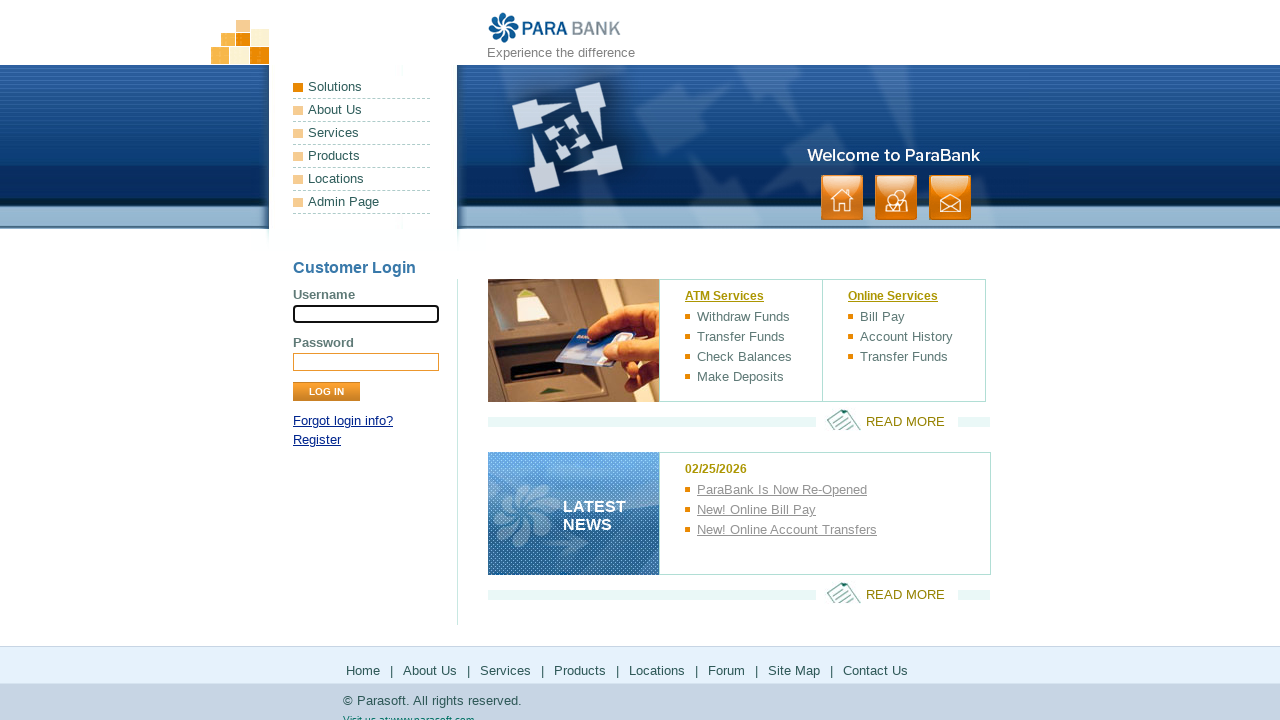

Clicked the Services link at (362, 133) on a:text('Services')
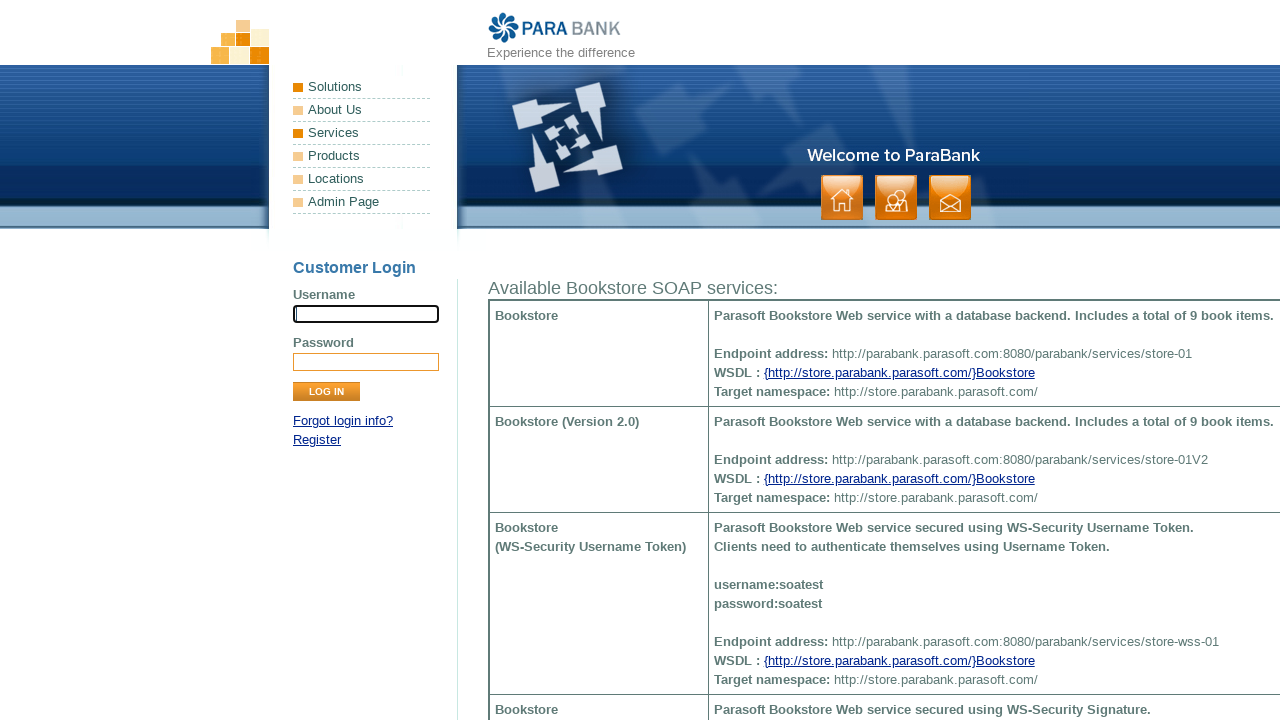

Retrieved page title for verification
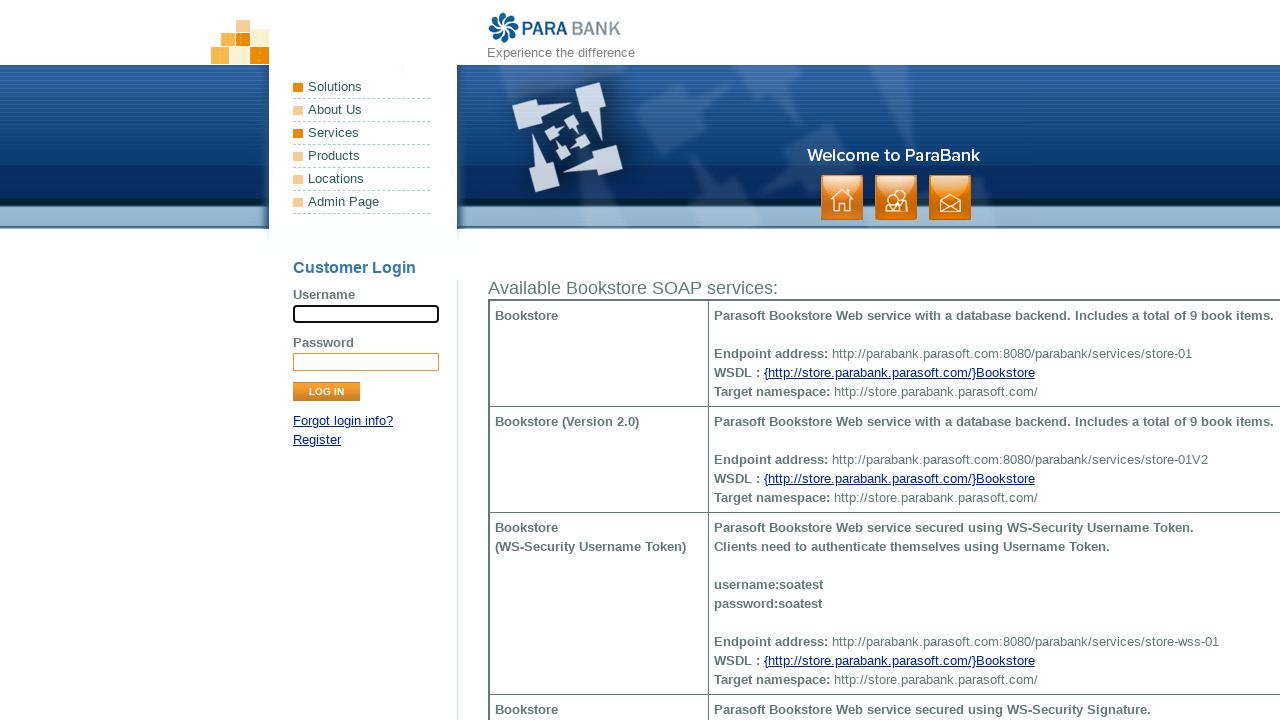

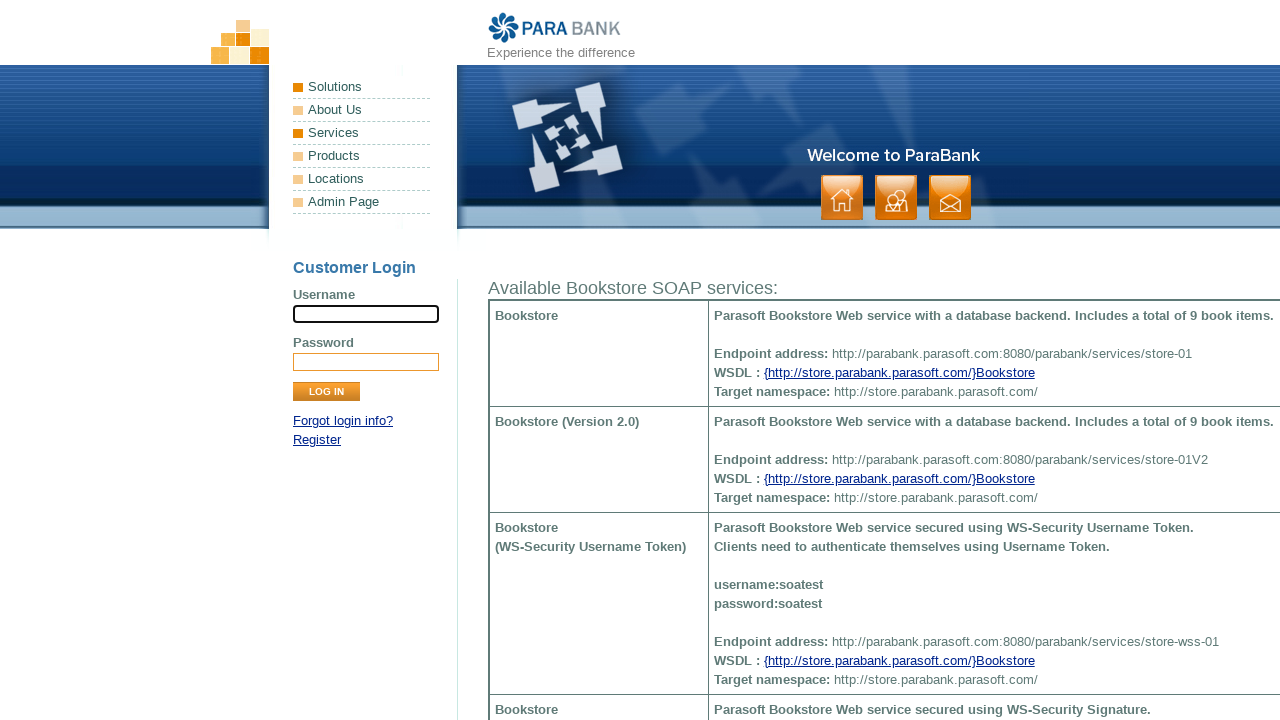